Navigates to Nykaa website, retrieves the page title and URL, then refreshes the page using JavaScript execution

Starting URL: https://www.nykaa.com/

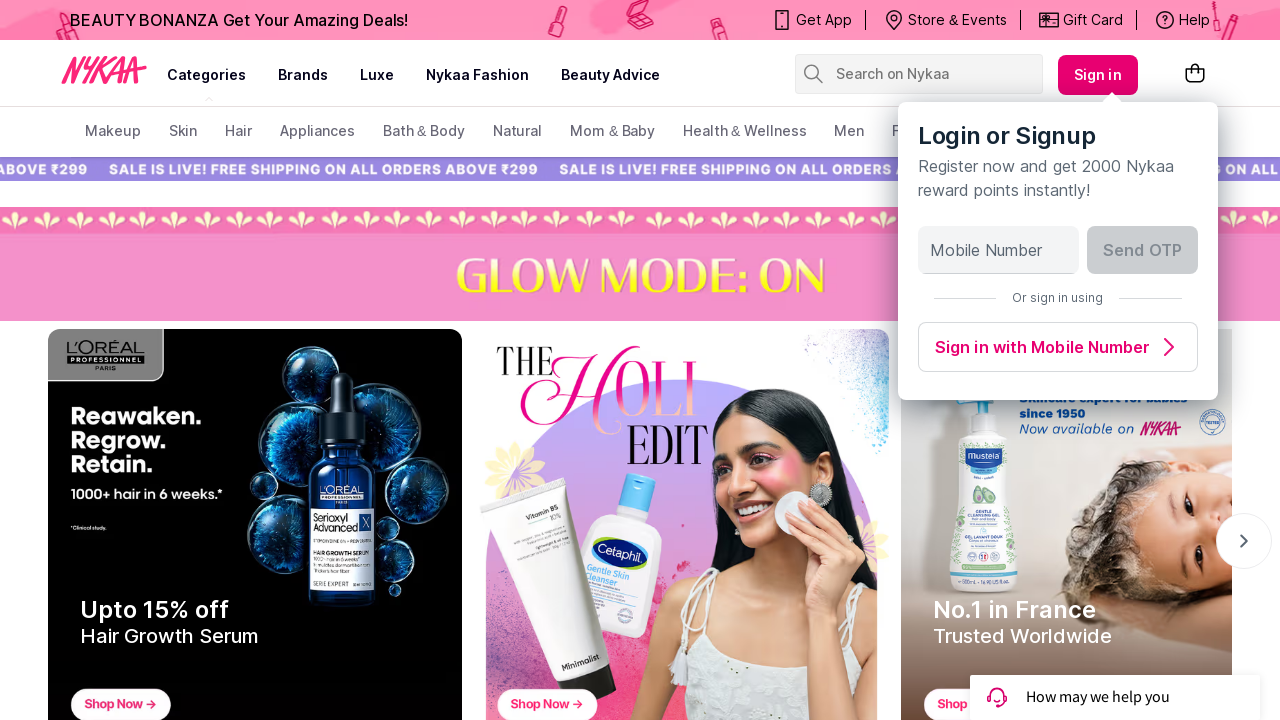

Retrieved page title from Nykaa website
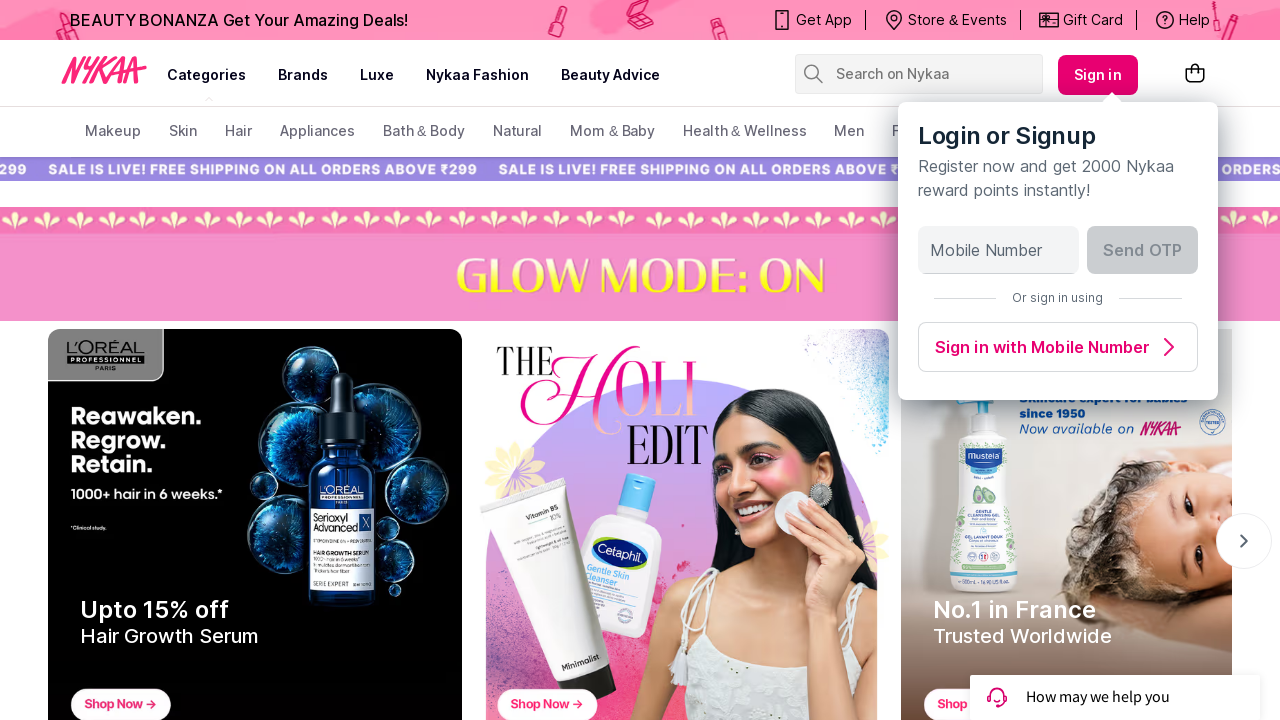

Retrieved current page URL
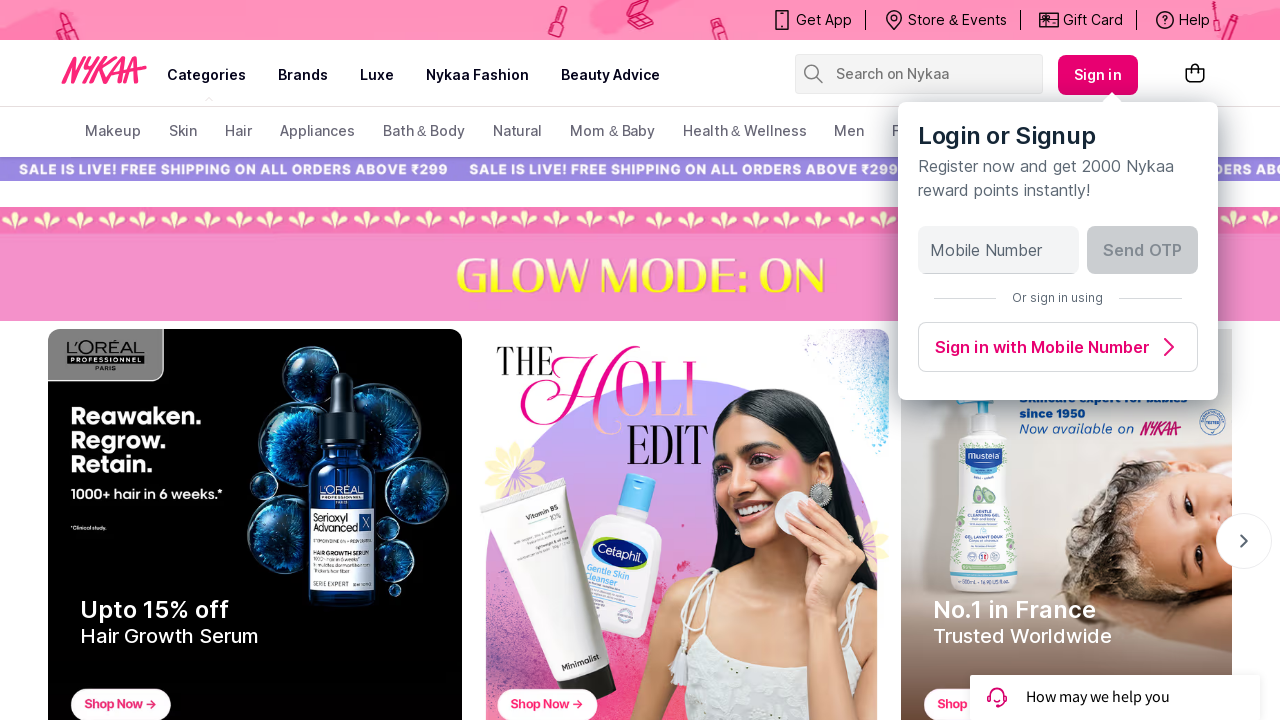

Waited 3 seconds before page refresh
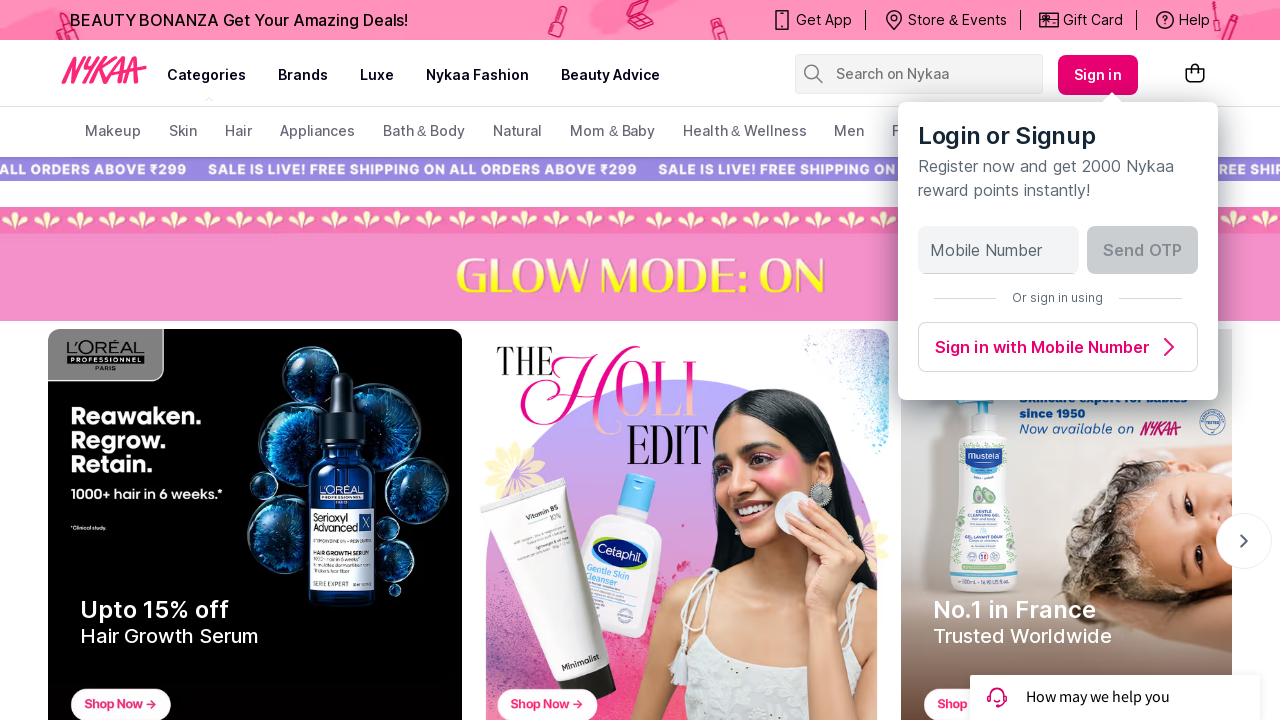

Reloaded the page
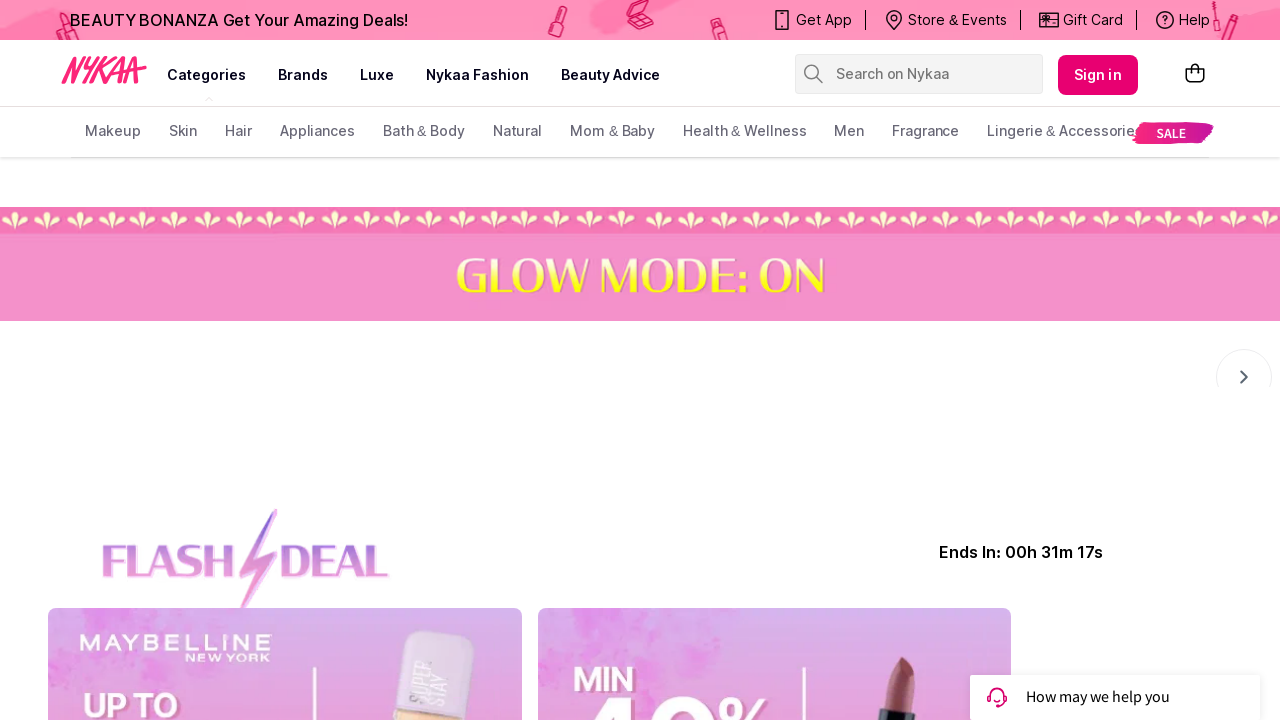

Page fully reloaded and DOM content loaded
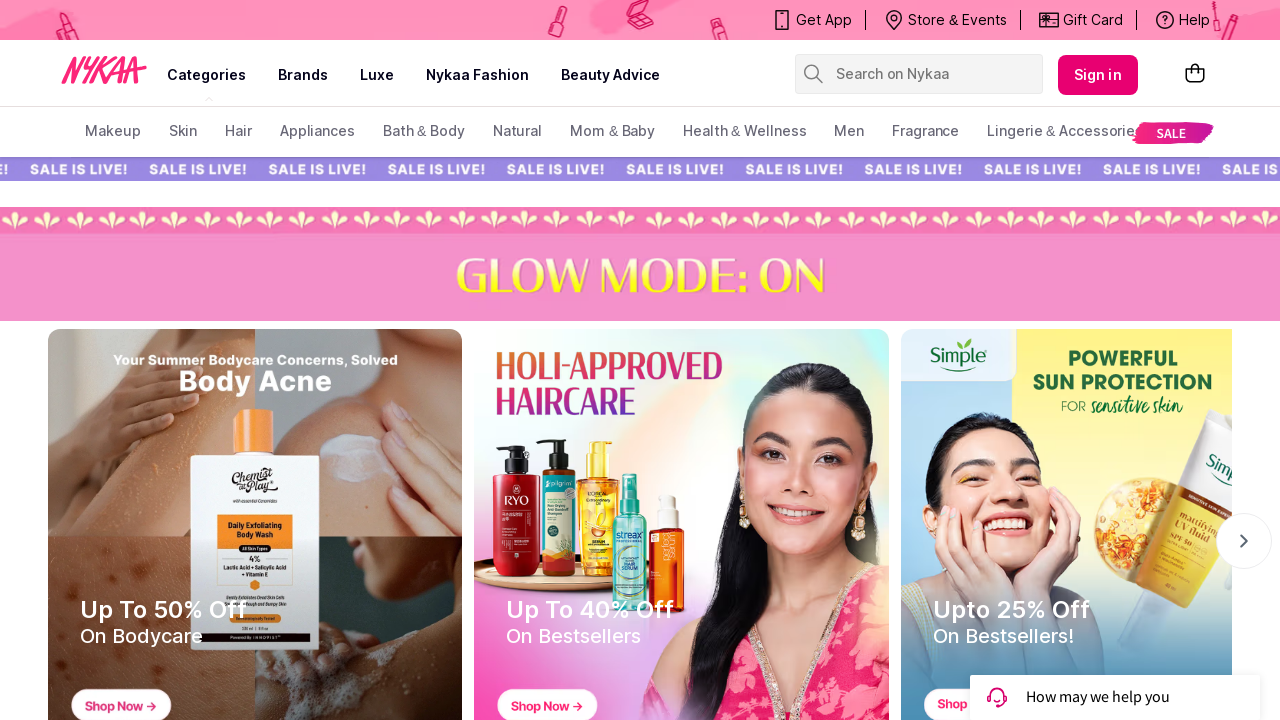

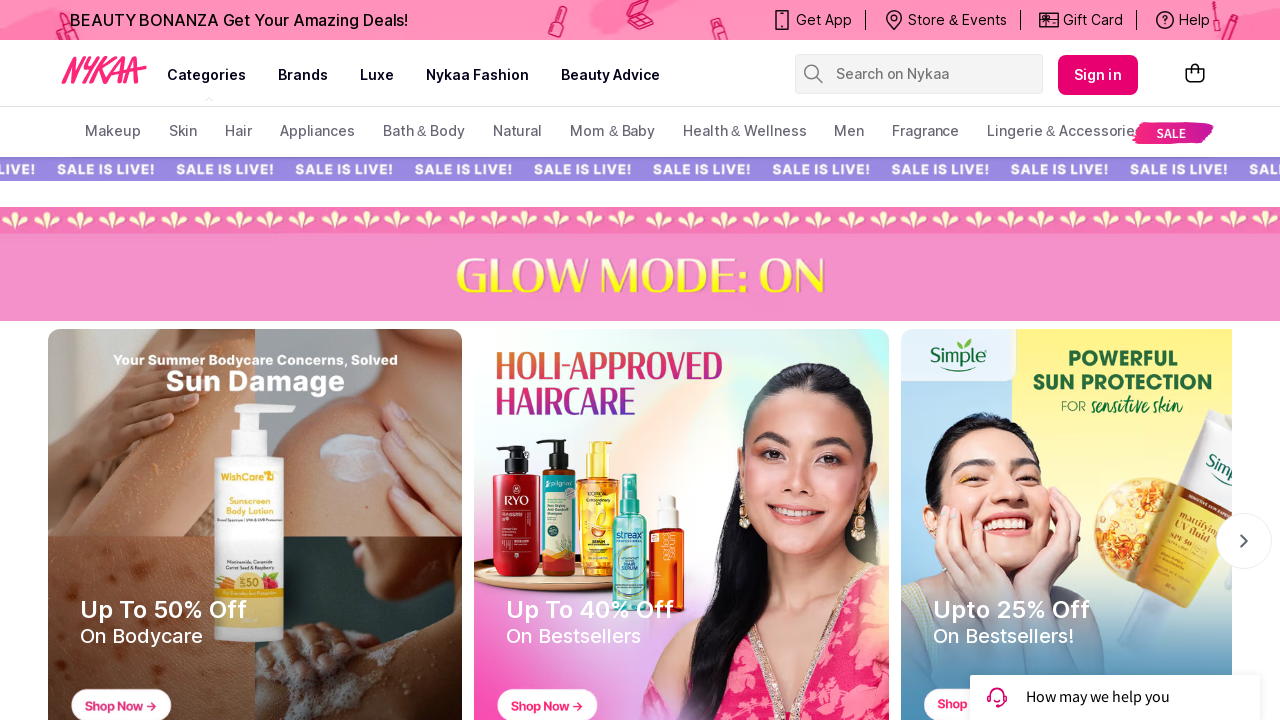